Tests FinViz financial website by navigating to the Maps section, clicking on a stock location to verify the flyout modal opens, then switching to Bubbles view to verify that visualization loads correctly.

Starting URL: https://finviz.com

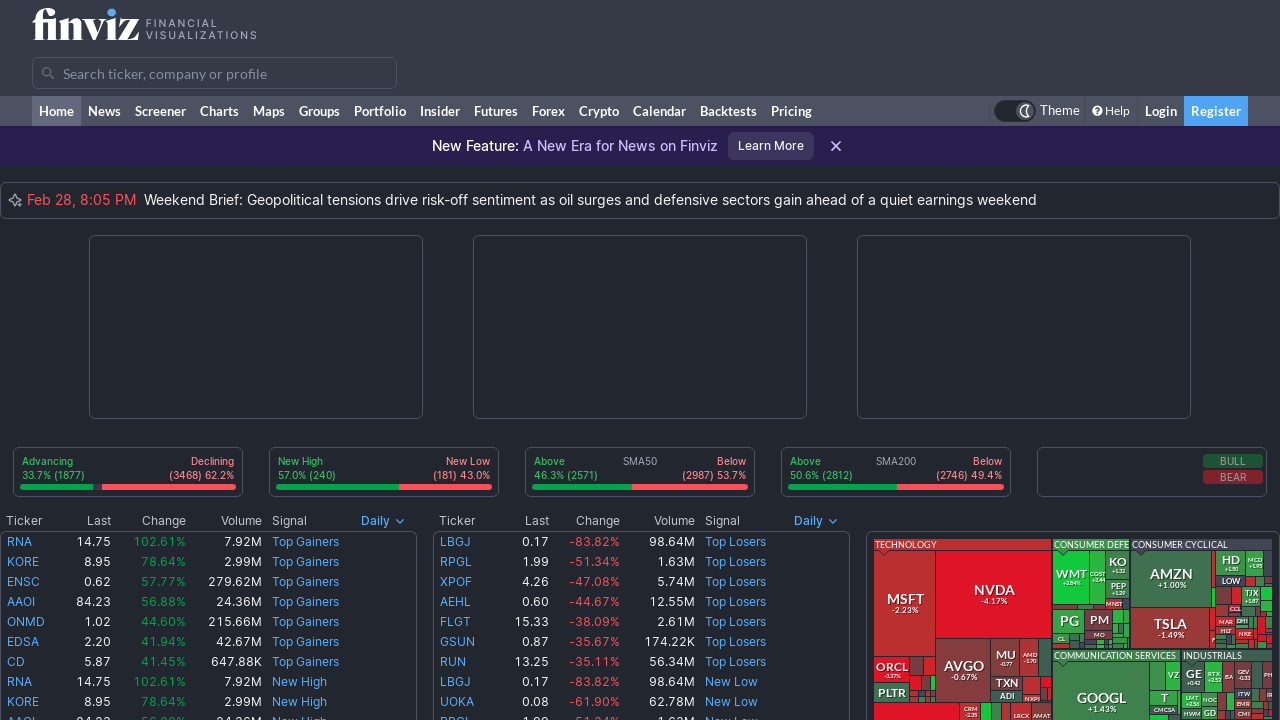

Verified Screener text loaded on FinViz homepage
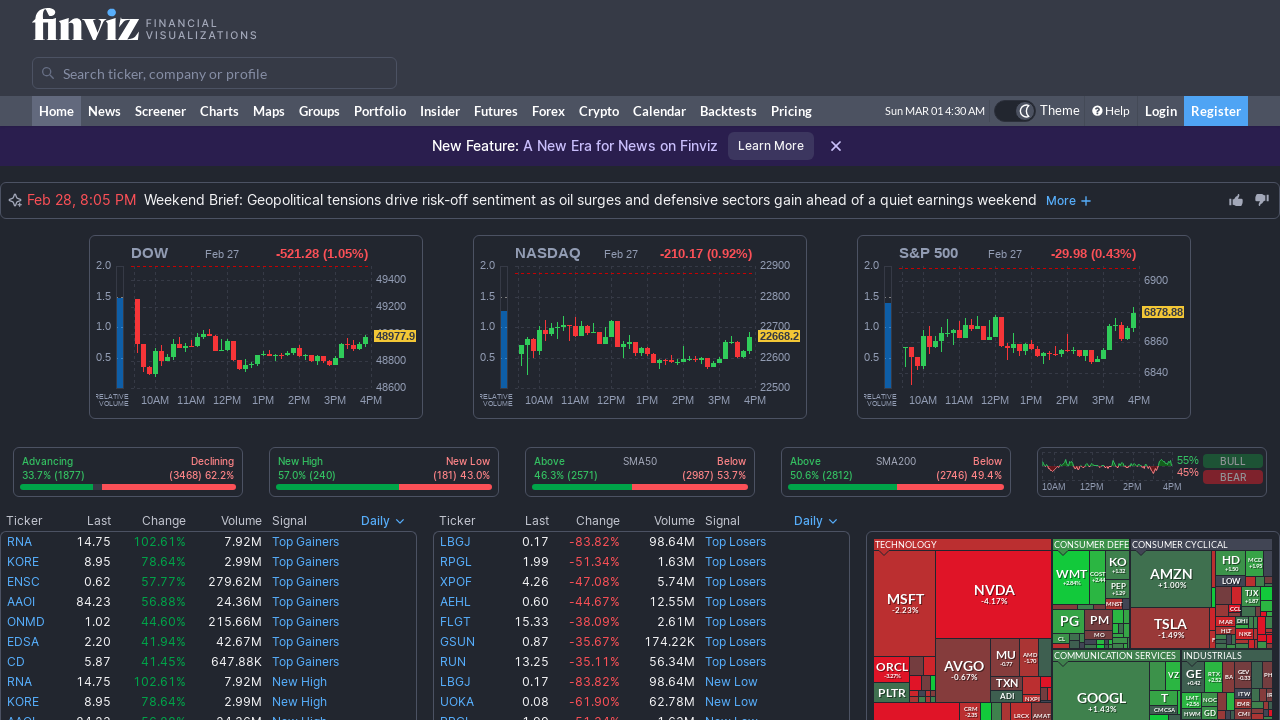

Set up popup ad dismissal handler
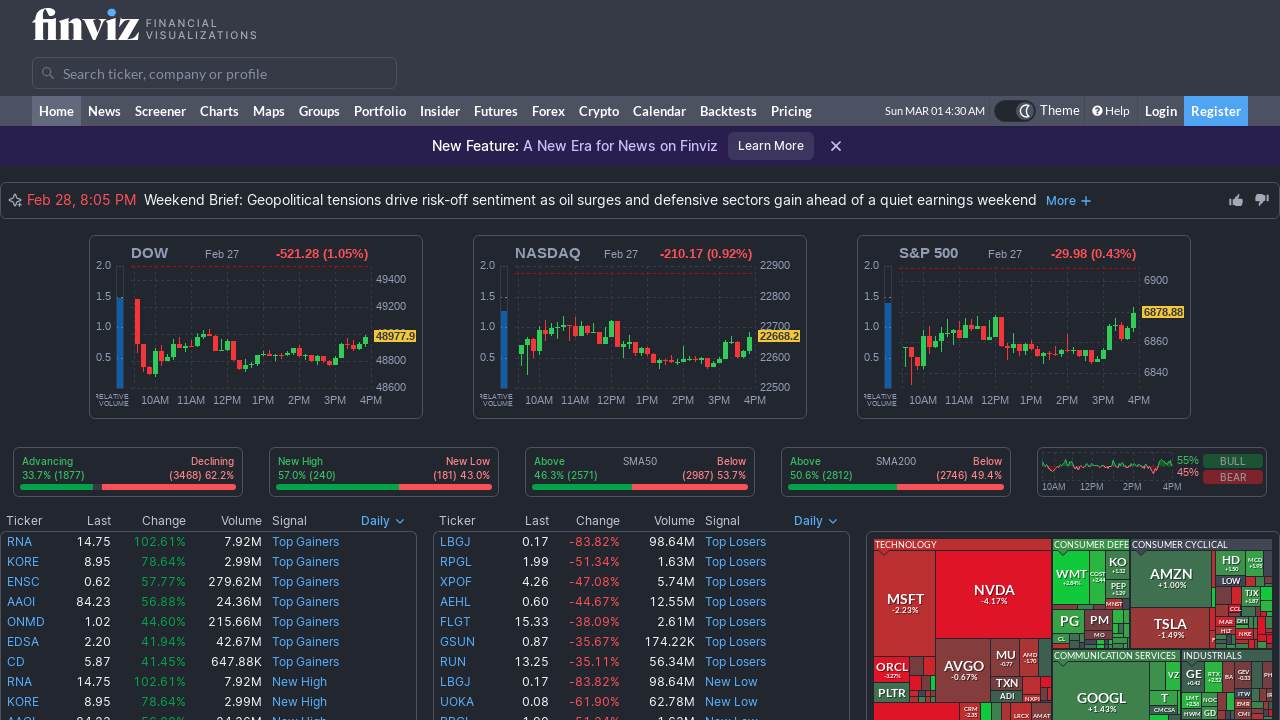

Clicked on Maps navigation link at (269, 111) on text=Maps
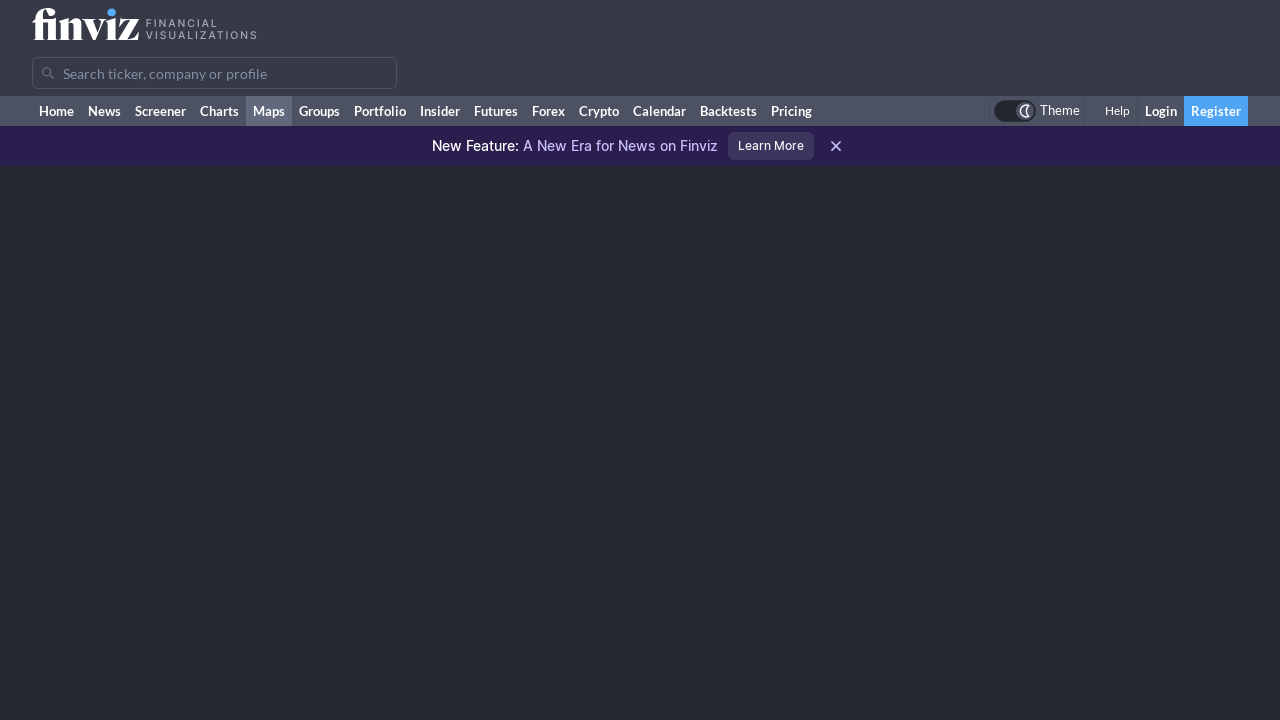

Waited for maps visualization to load
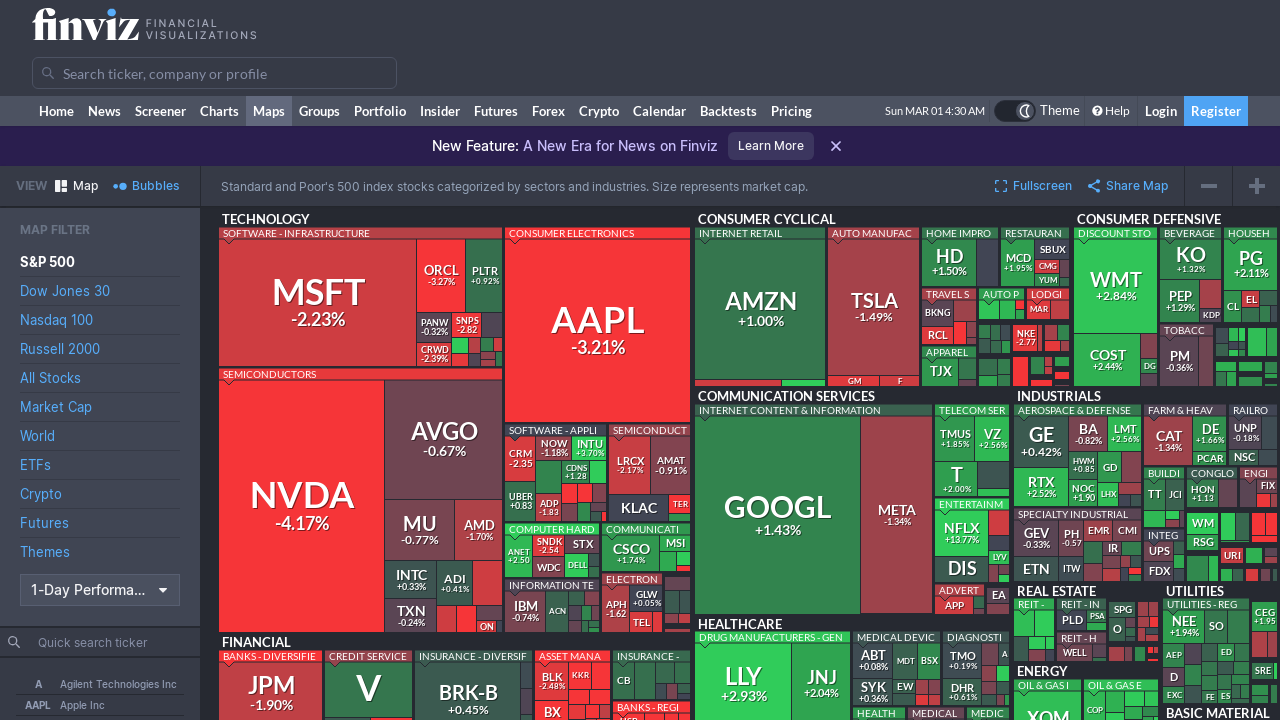

Clicked on map location to open stock flyout modal at (300, 300)
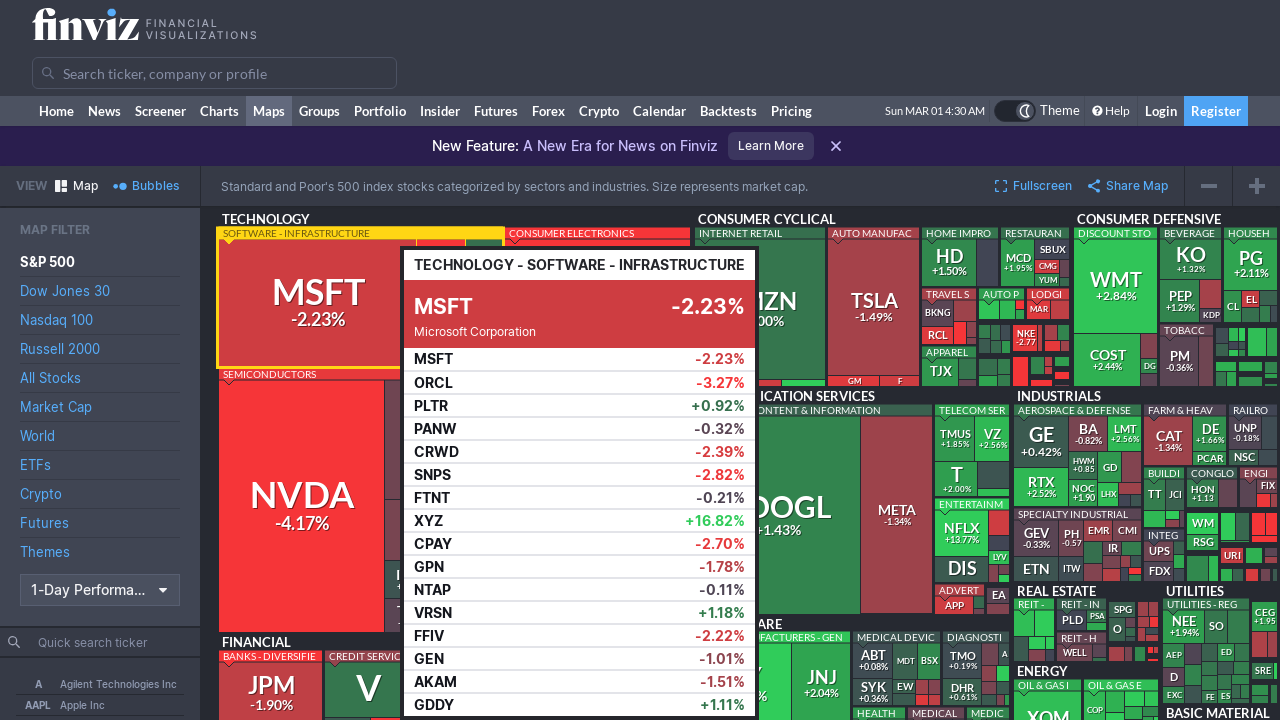

Verified Microsoft Corporation flyout modal opened with stock information
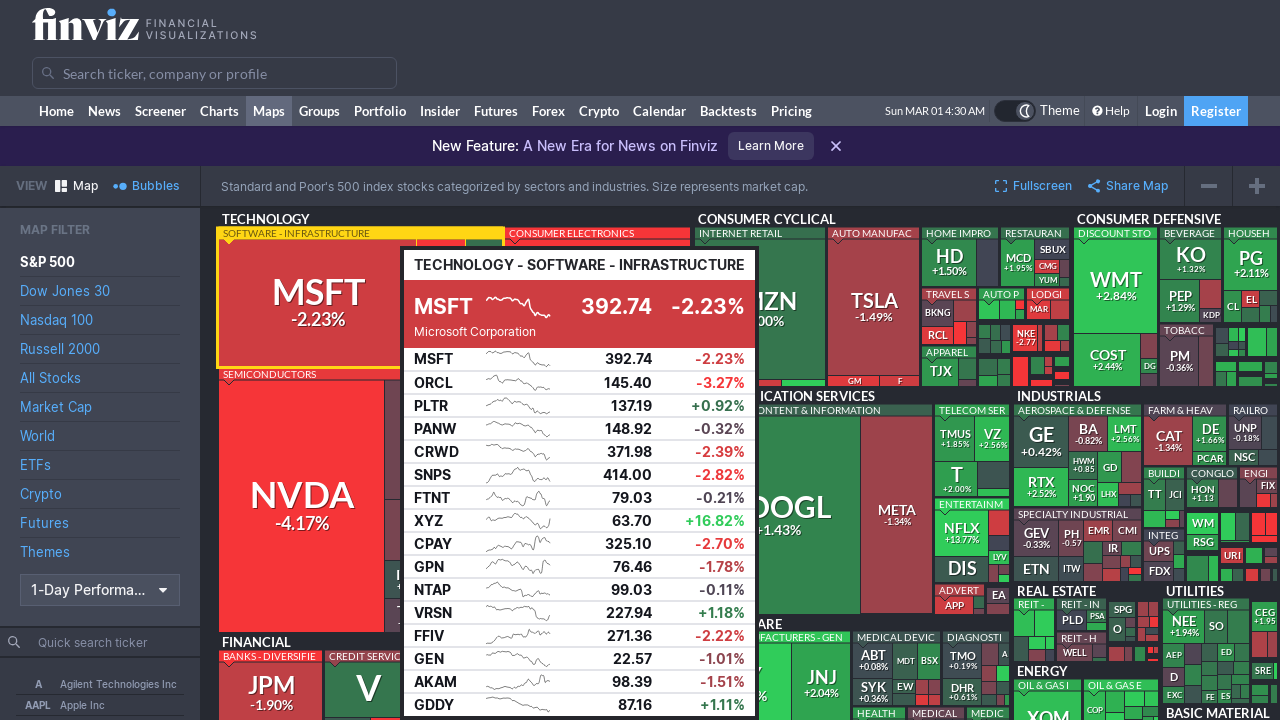

Clicked on Bubbles view tab to switch visualization at (156, 186) on text=Bubbles
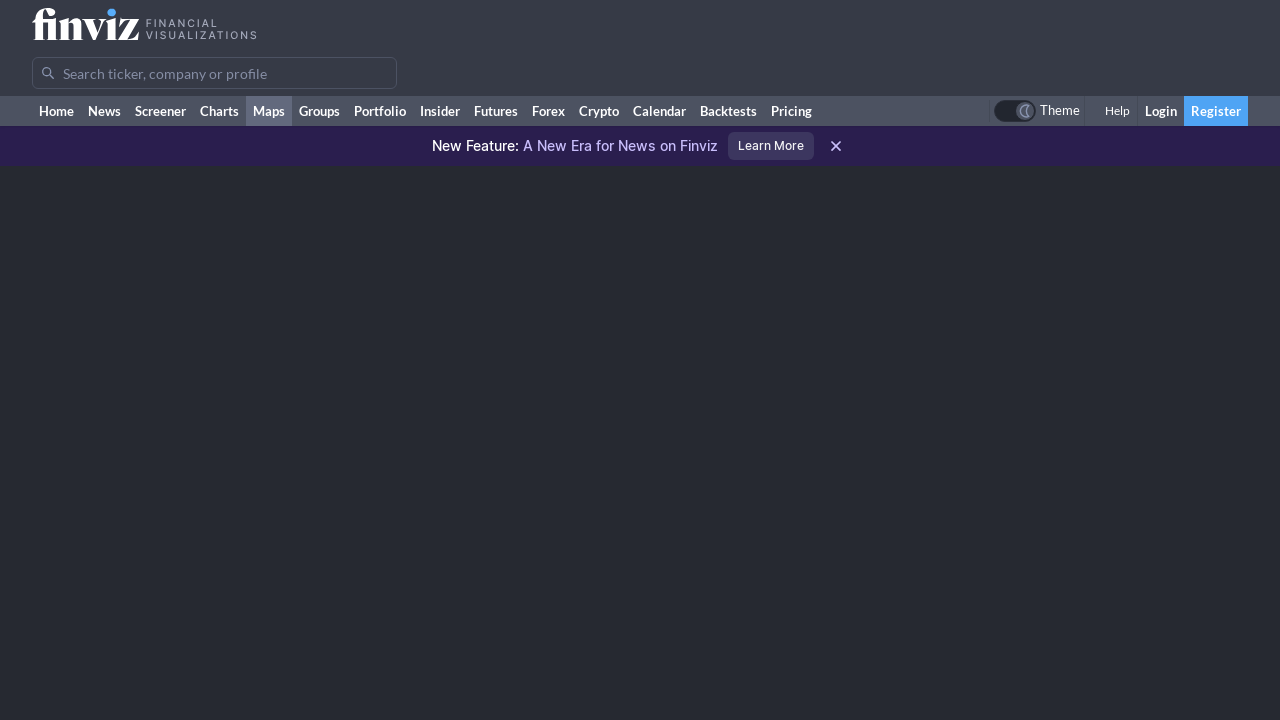

Verified X AXIS label loaded in bubbles visualization
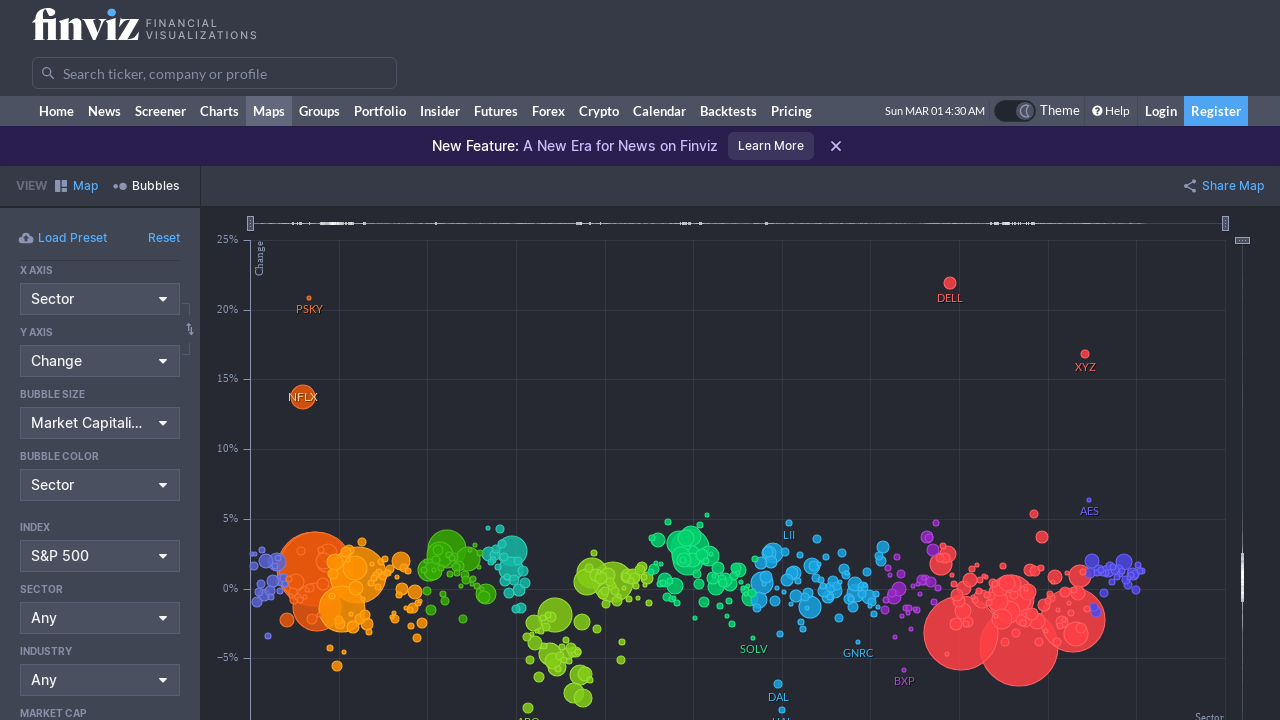

Verified INDUSTRY label loaded in bubbles visualization
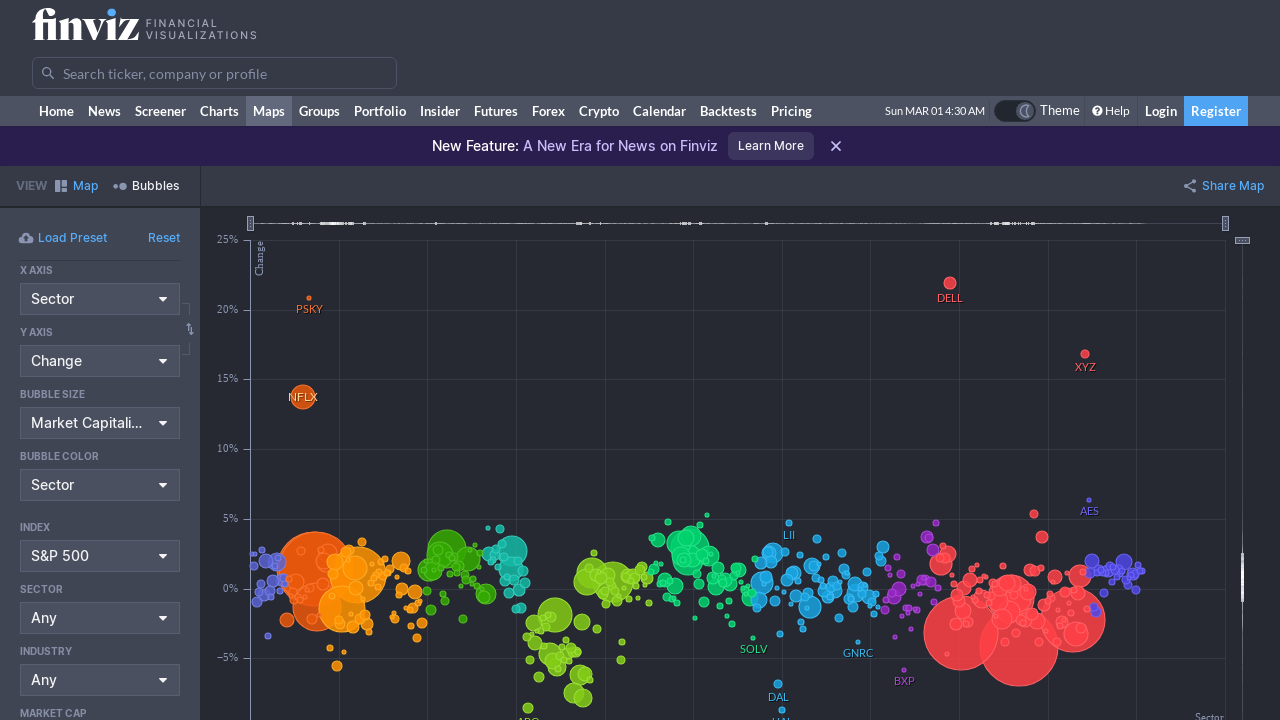

Moved mouse over bubbles visualization to test interactivity at (200, 200)
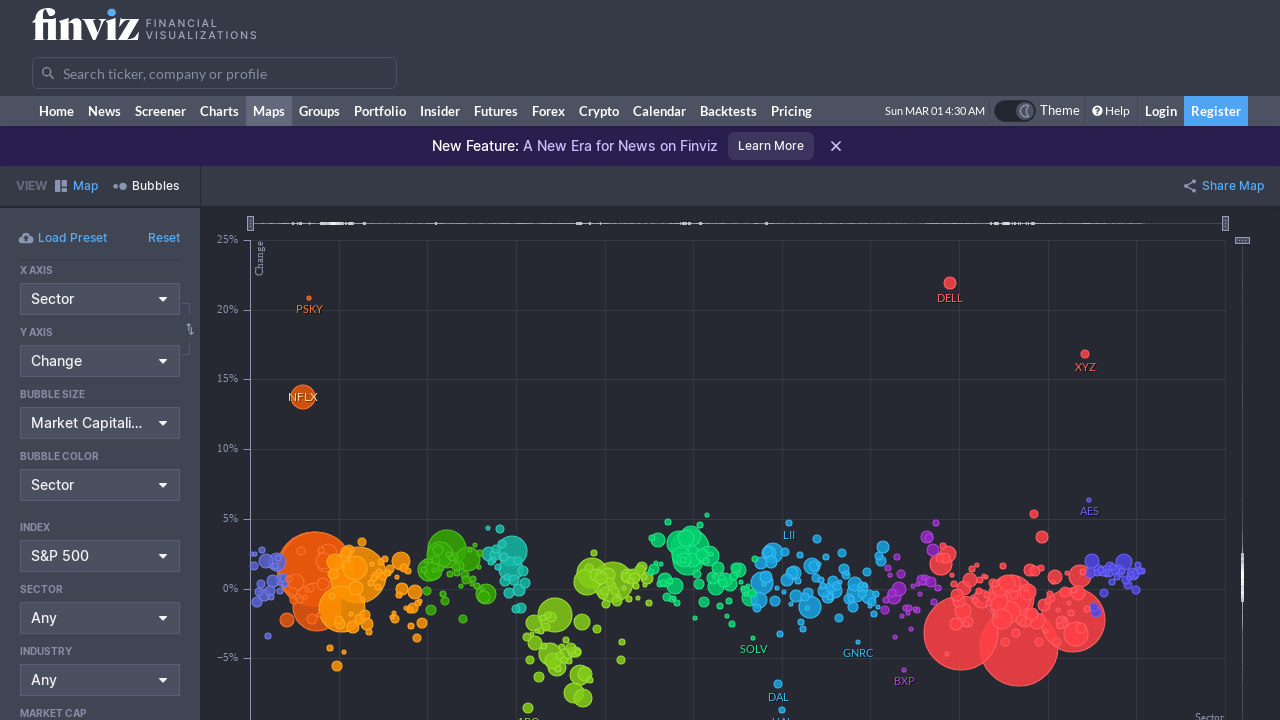

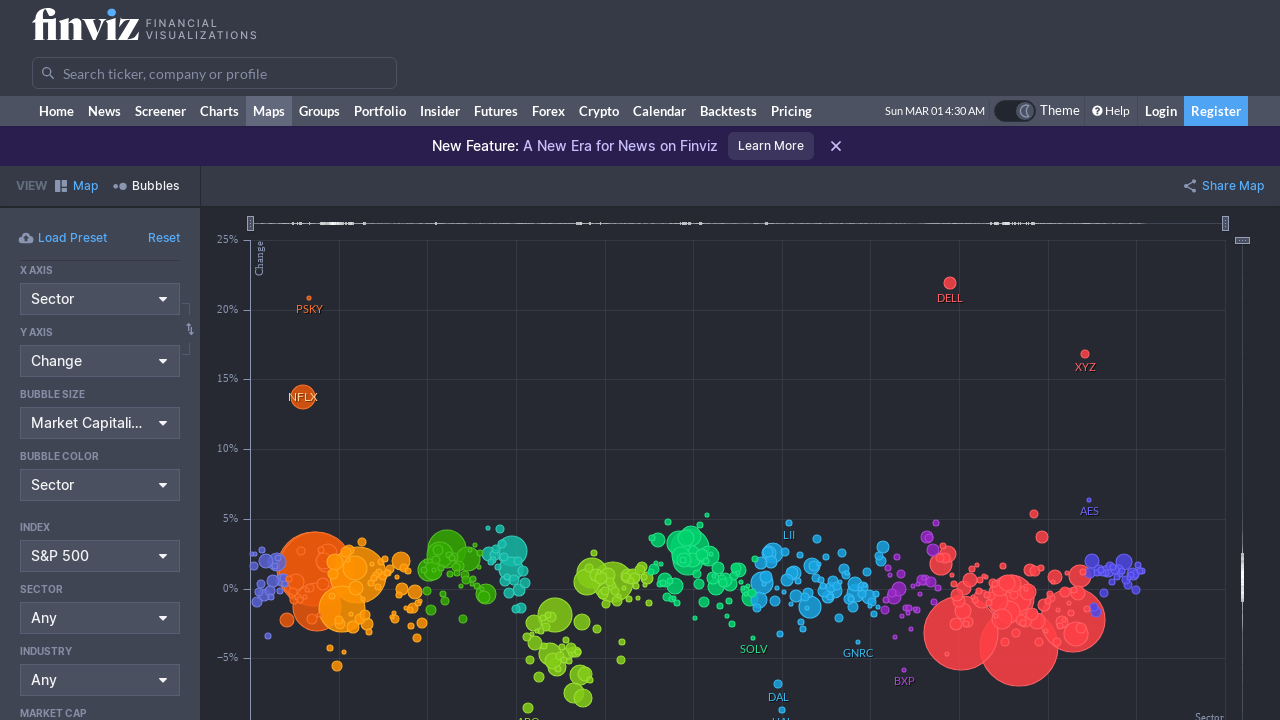